Tests a registration form by verifying form elements are visible and enabled, then clicks on the male radio button to verify selection functionality

Starting URL: https://demo.automationtesting.in/Register.html

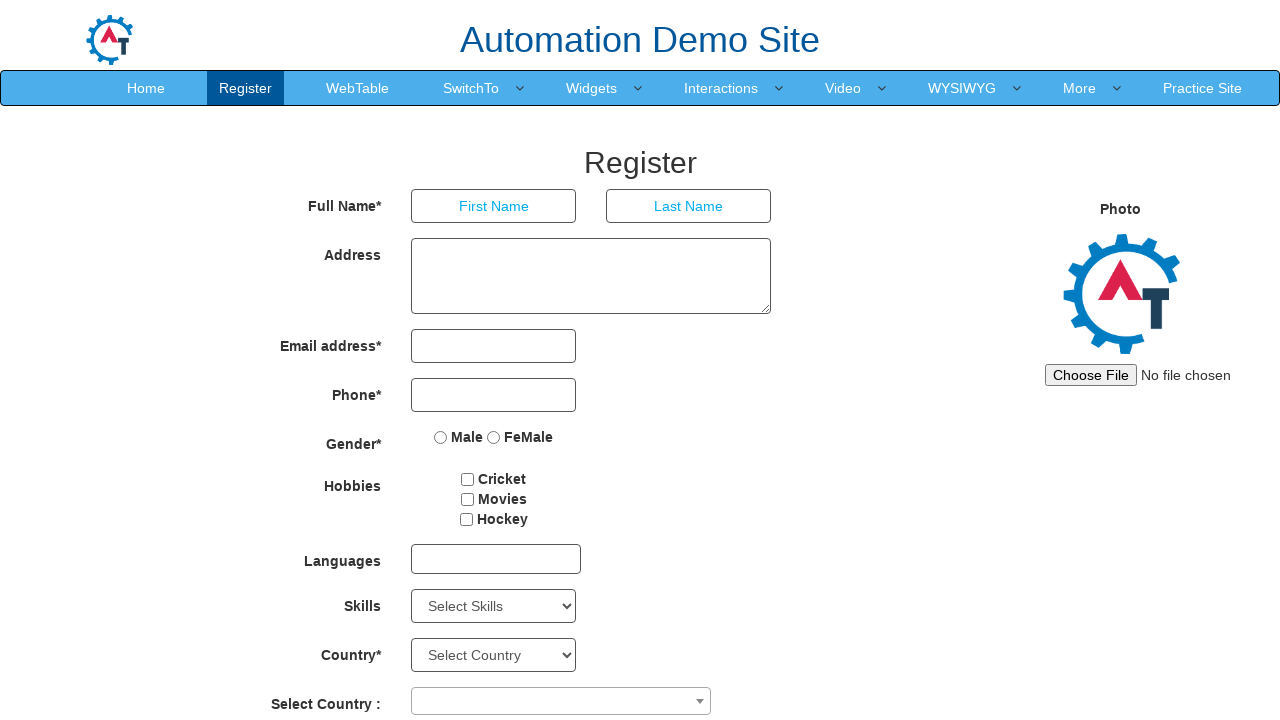

Address field became visible
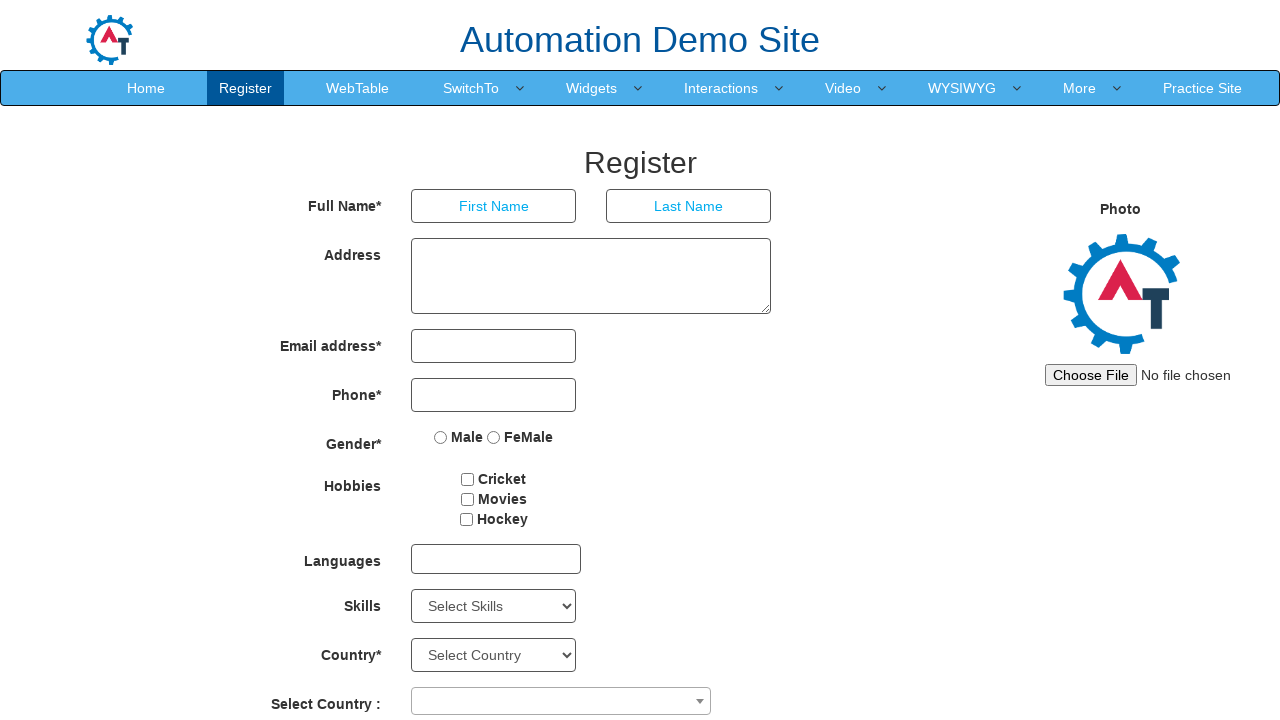

Male radio button became visible
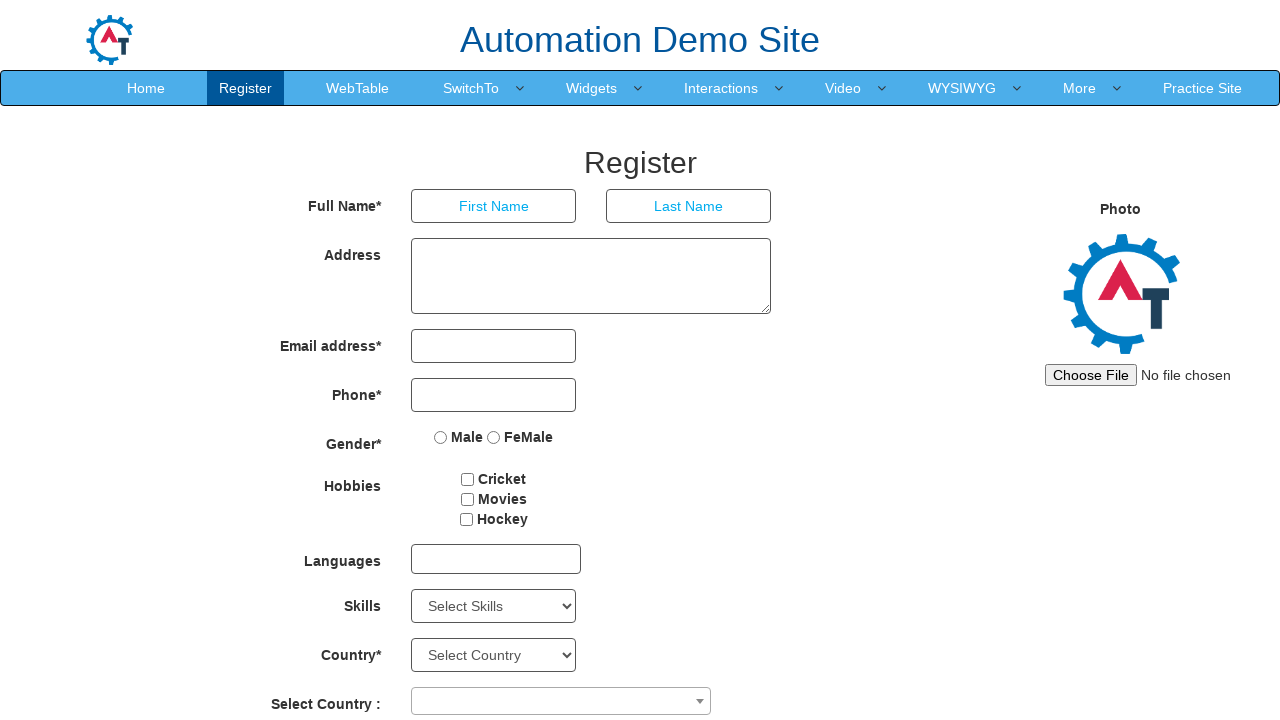

Clicked male radio button to select it at (441, 437) on input[name='radiooptions'] >> nth=0
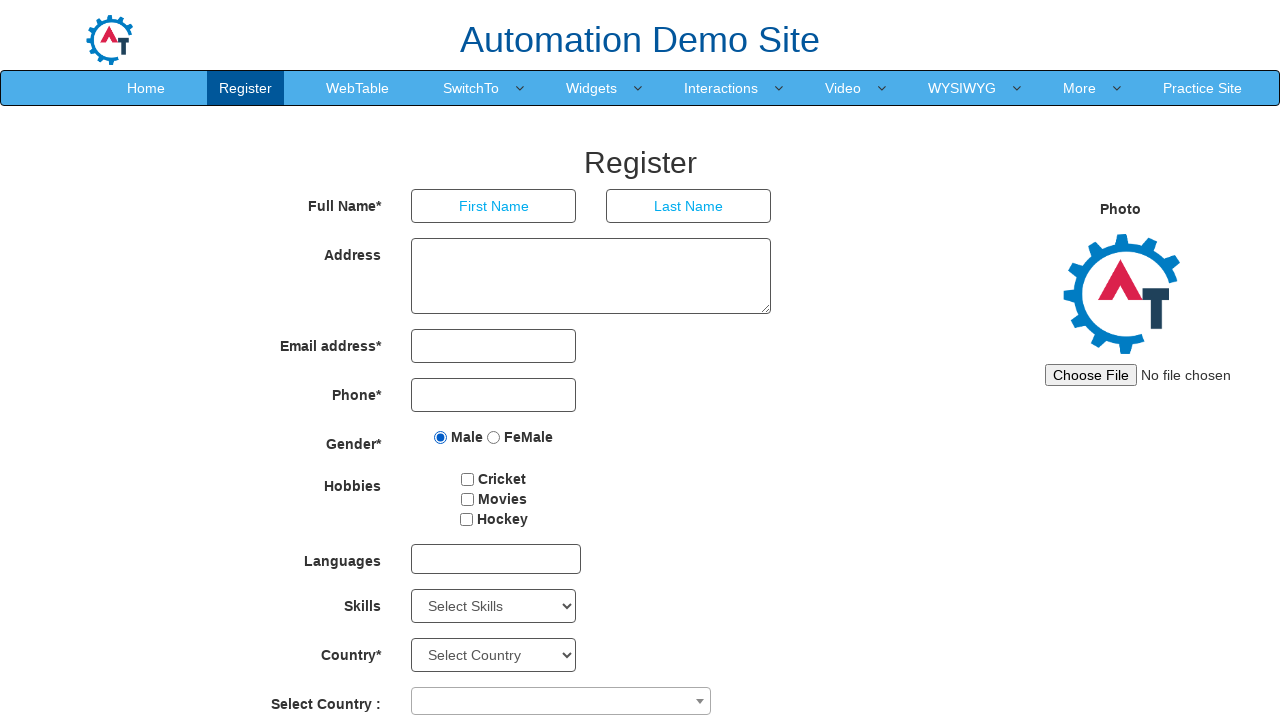

Submit button became visible
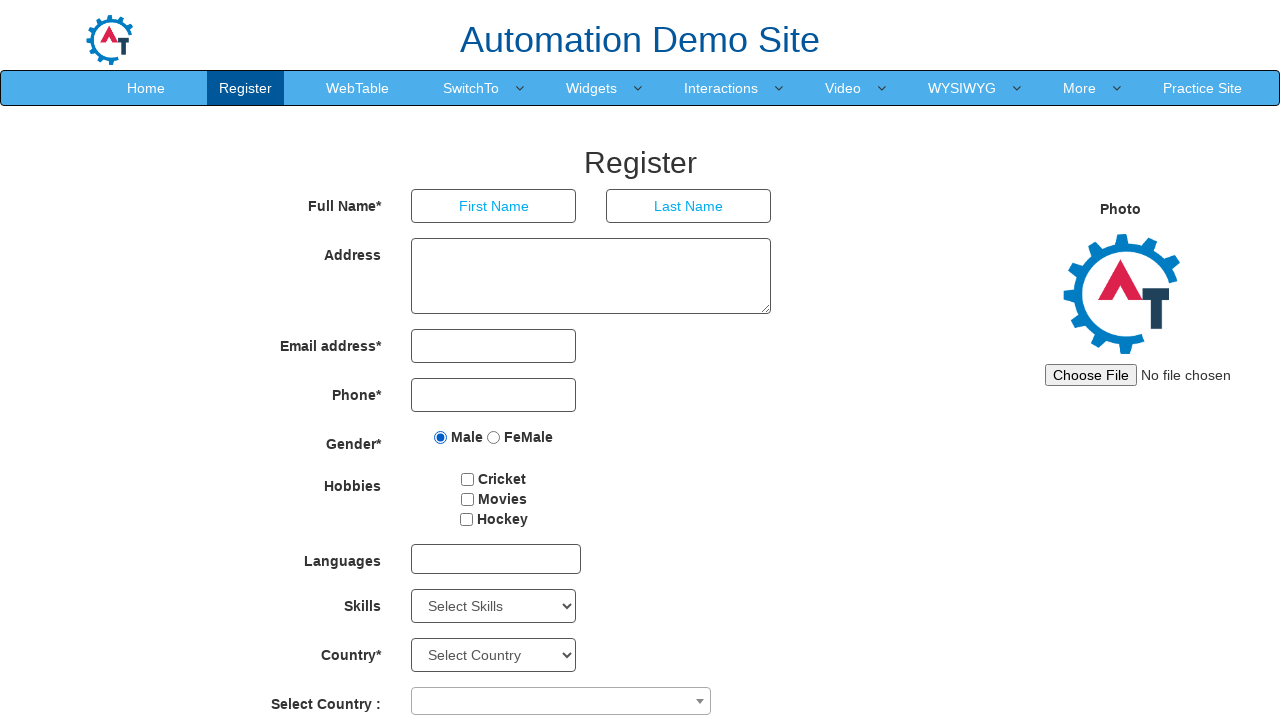

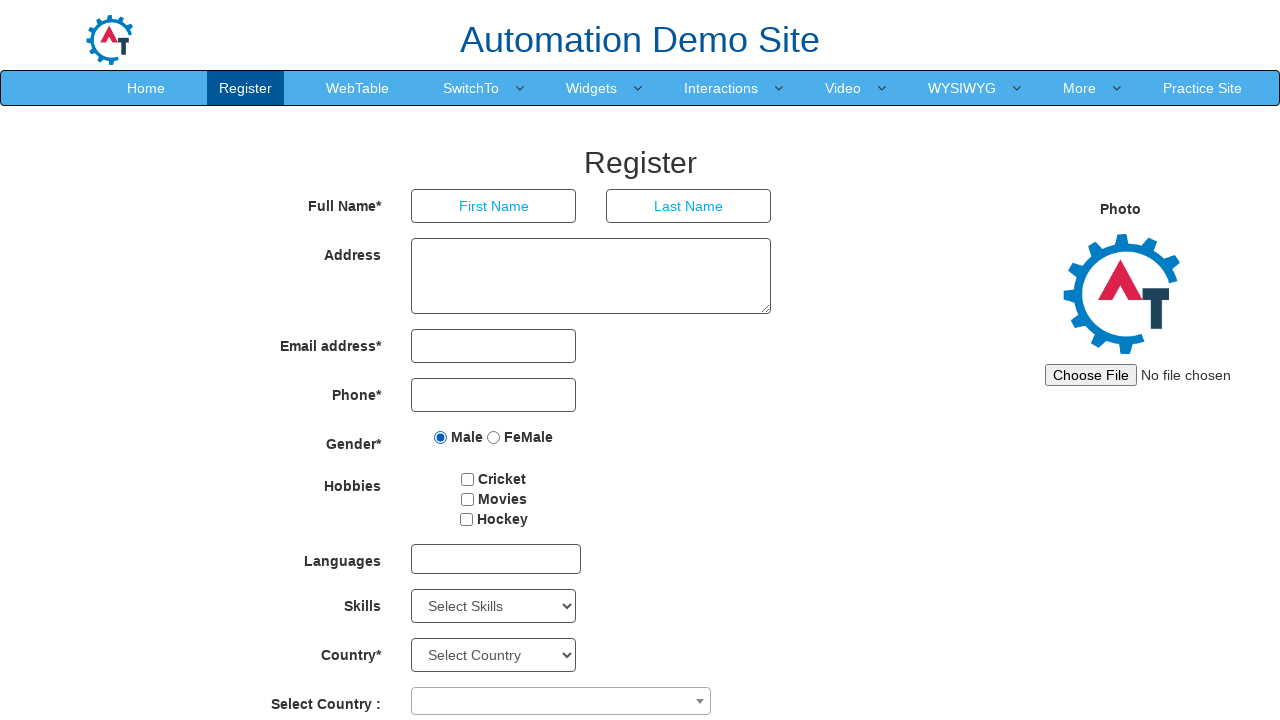